Verifies that the navigation menu on the page contains the expected text items (HOME, O MNIE, BLOG, KONTAKT) by finding all menu elements and checking their text content.

Starting URL: https://testerautomatyzujacy.dev

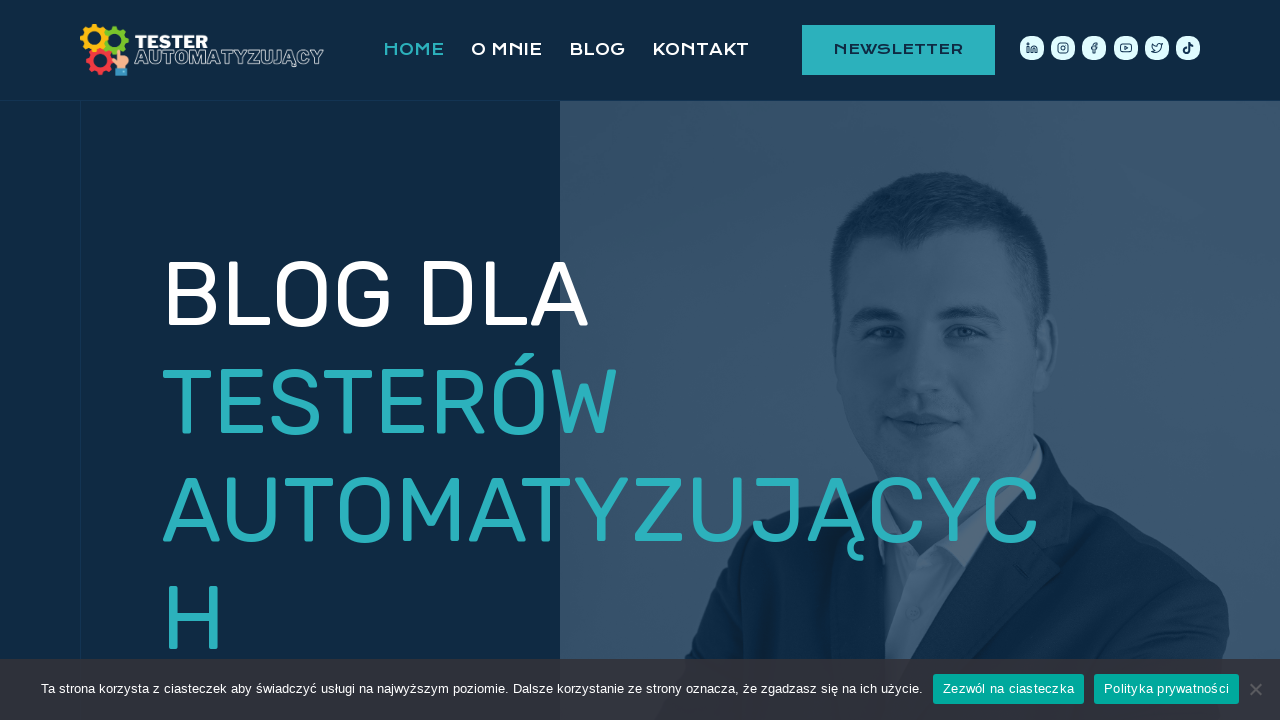

Navigated to https://testerautomatyzujacy.dev
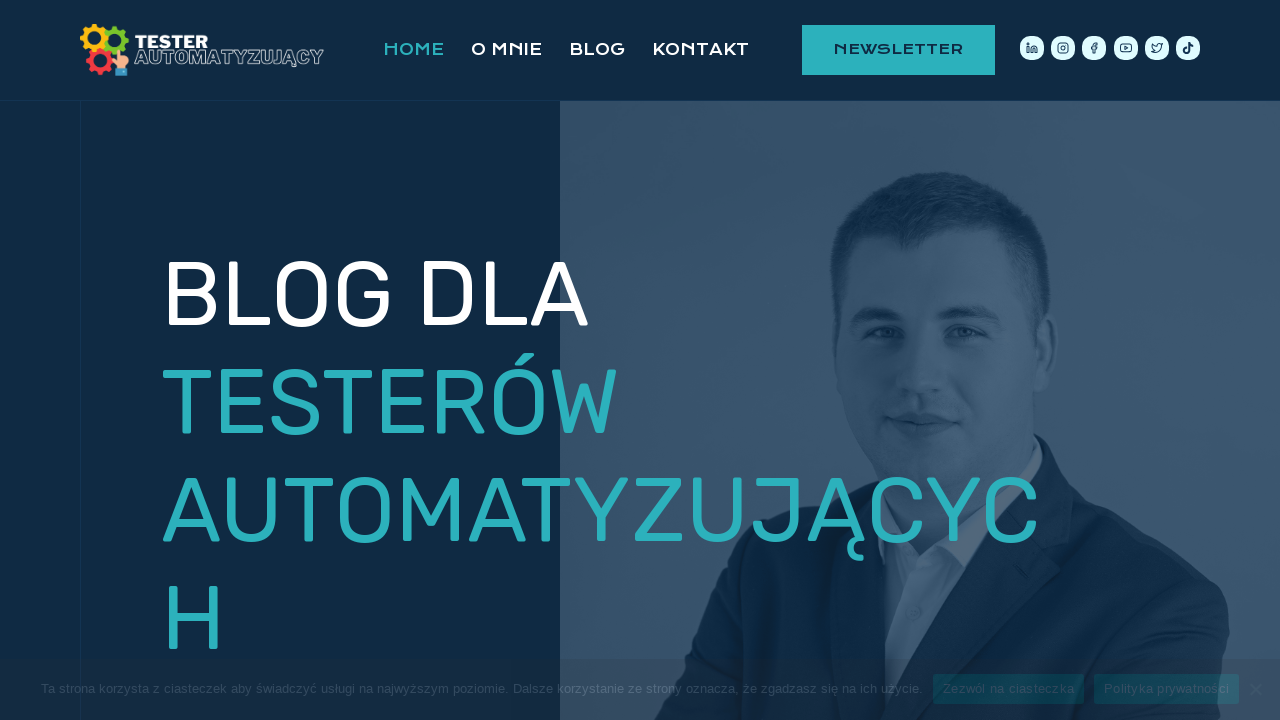

Located all menu elements with id starting with 'menu'
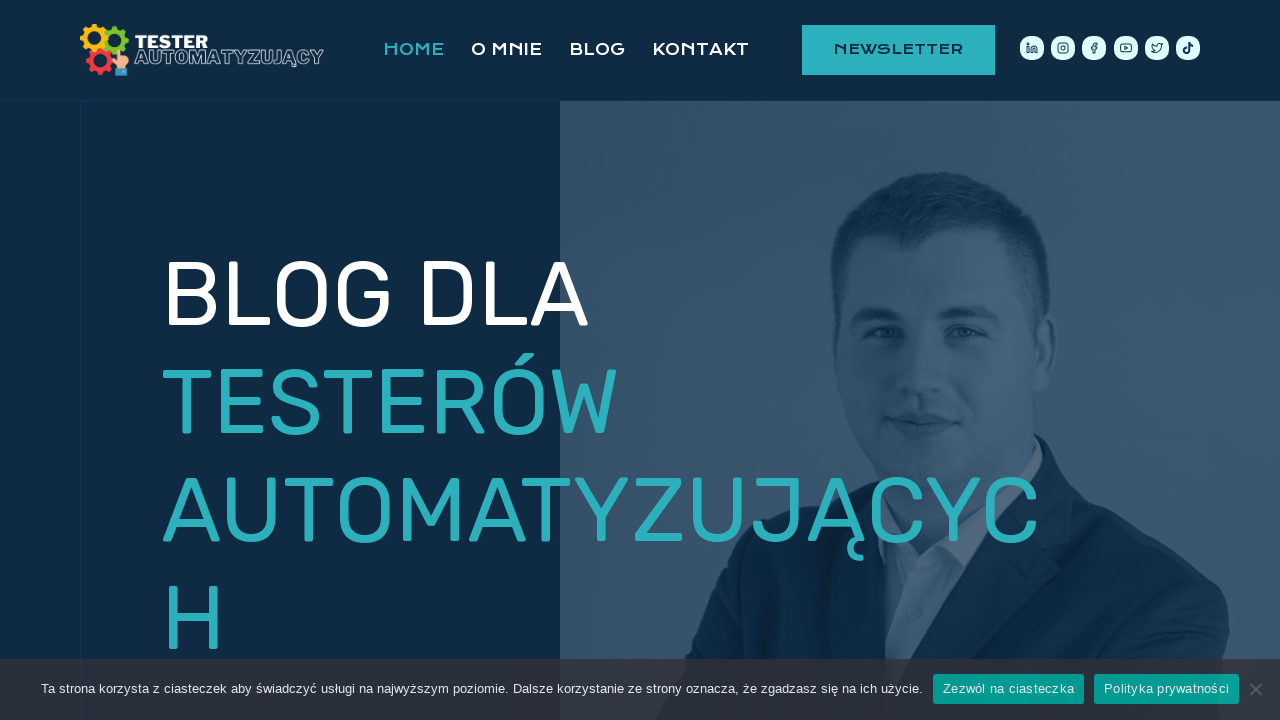

Extracted text content from all menu elements: ['HOME', 'O MNIE', 'BLOG', 'KONTAKT']
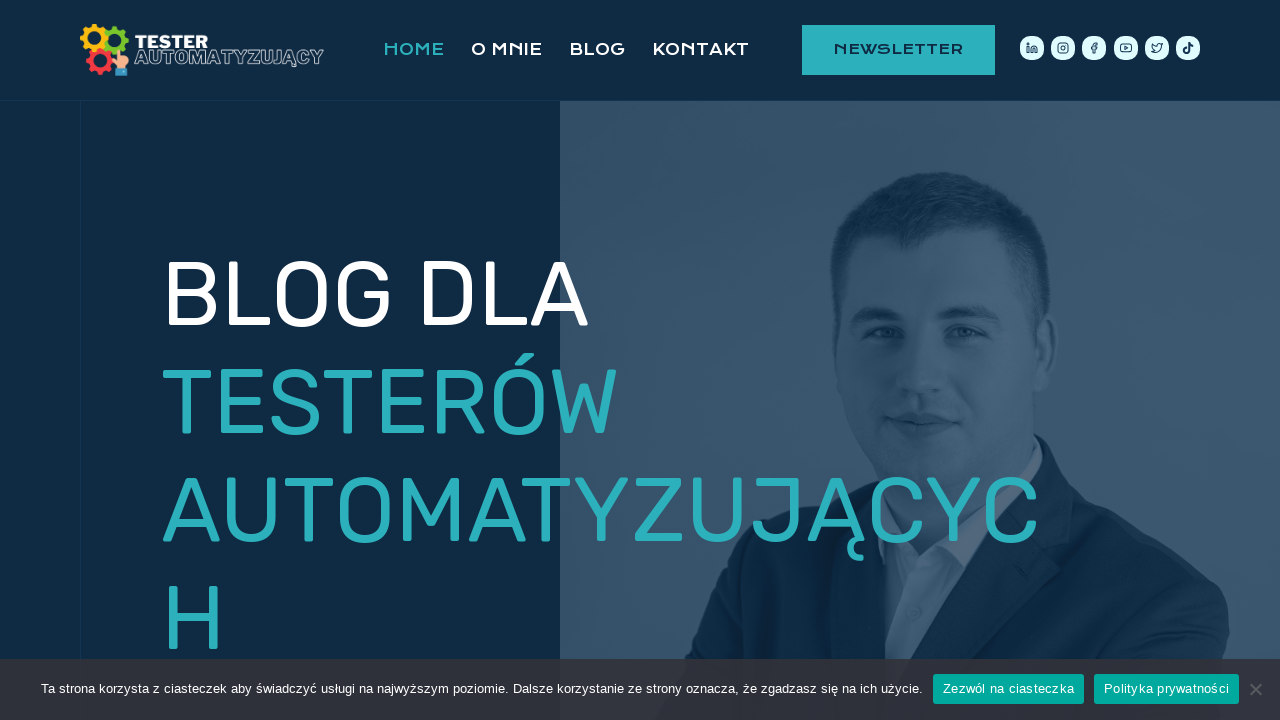

Verified navigation menu contains expected items (HOME, O MNIE, BLOG, KONTAKT)
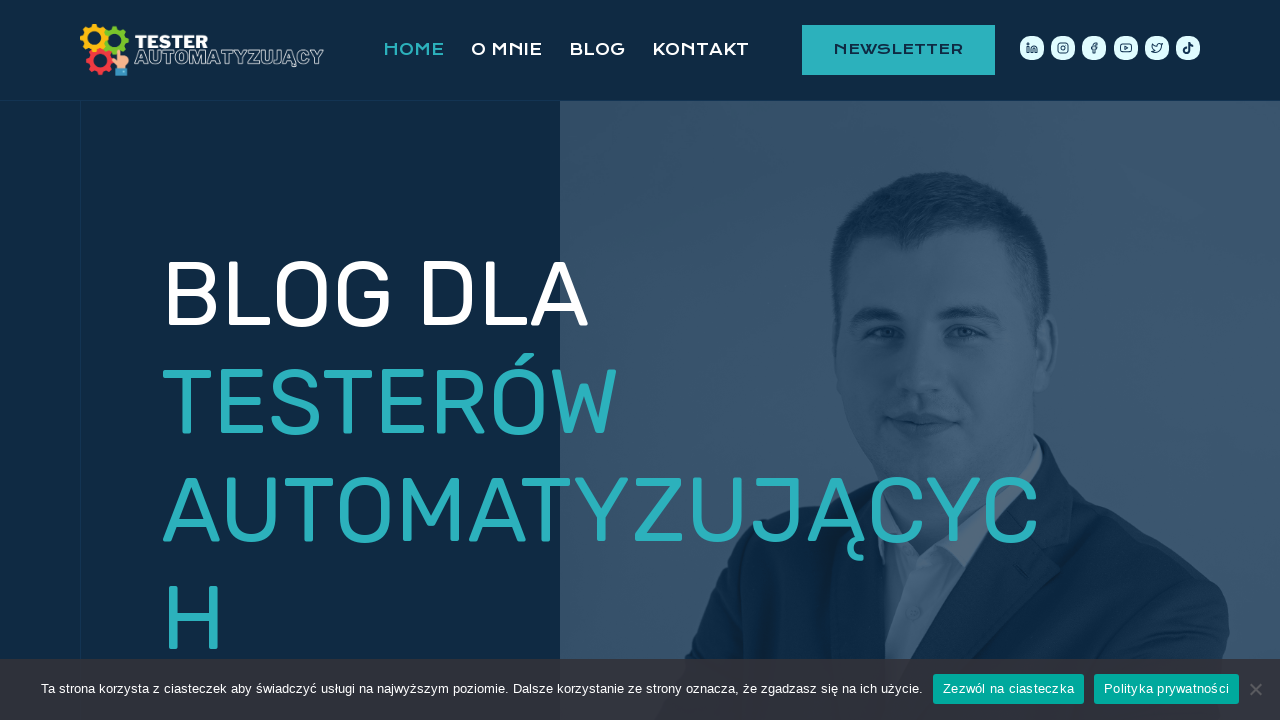

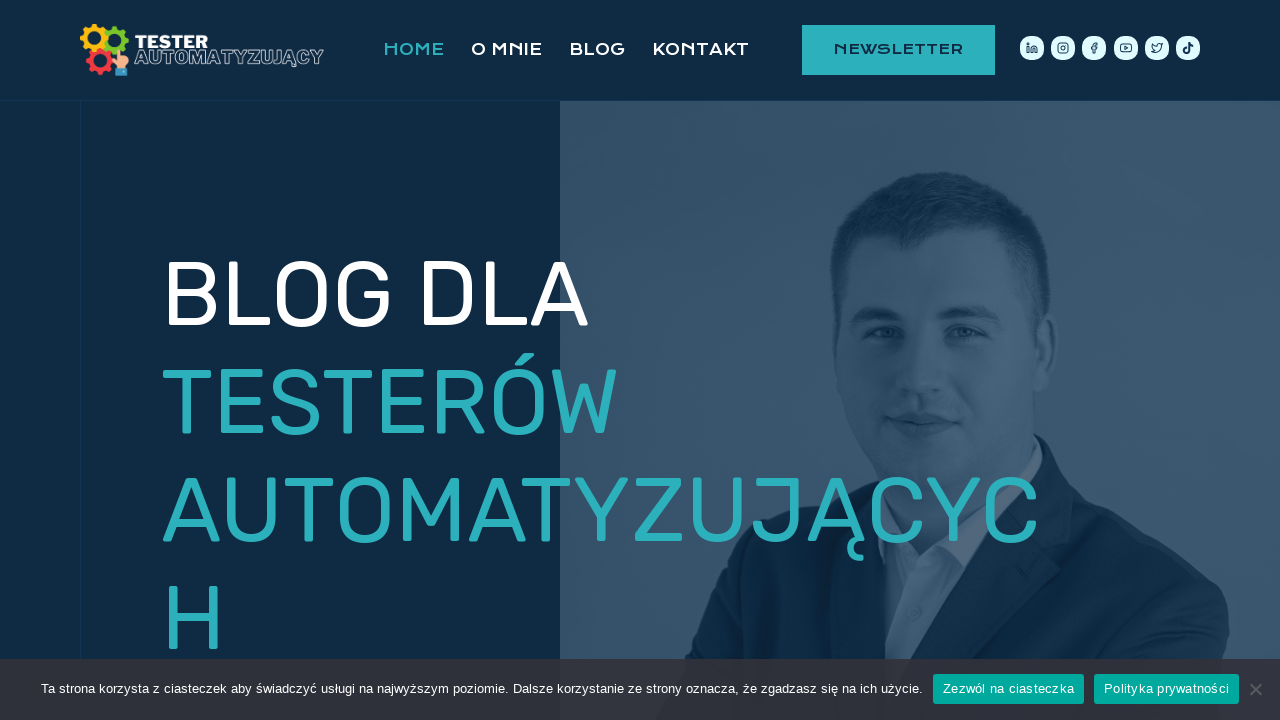